Tests a math challenge form by reading an input value, calculating a result using a logarithmic formula, filling in the answer, selecting checkbox and radio options, and submitting the form.

Starting URL: http://suninjuly.github.io/math.html

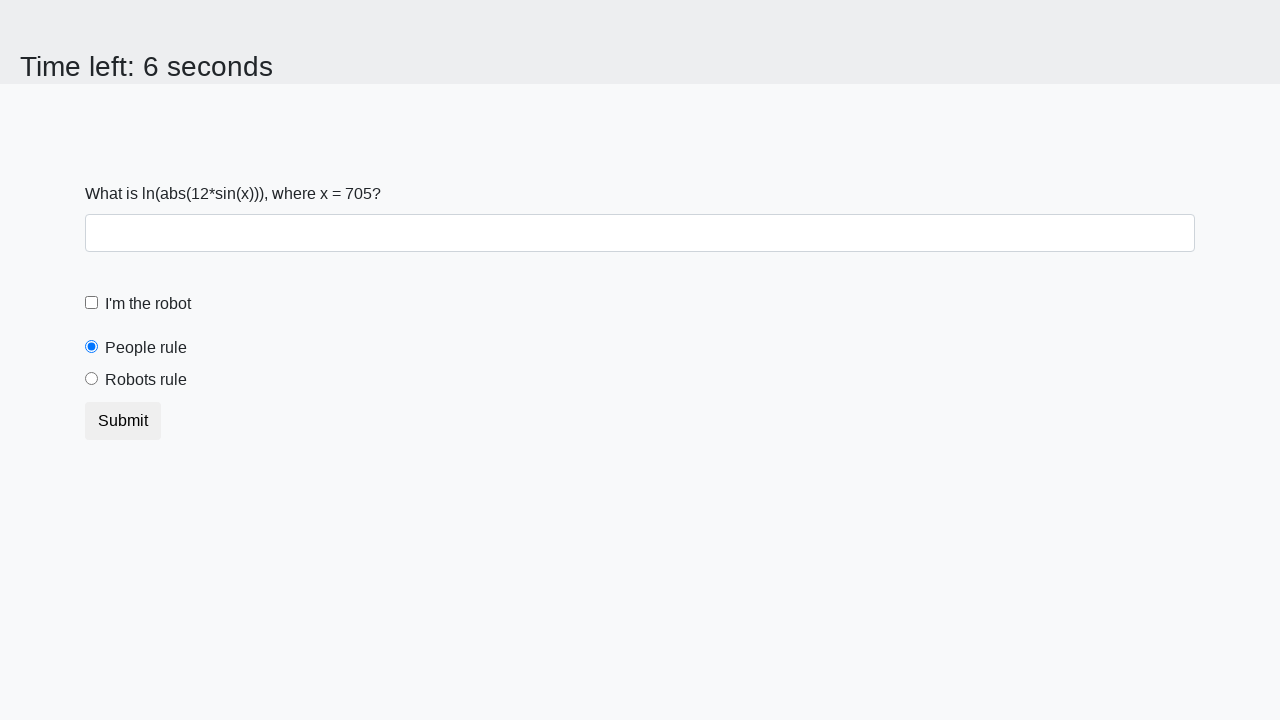

Located the input value element
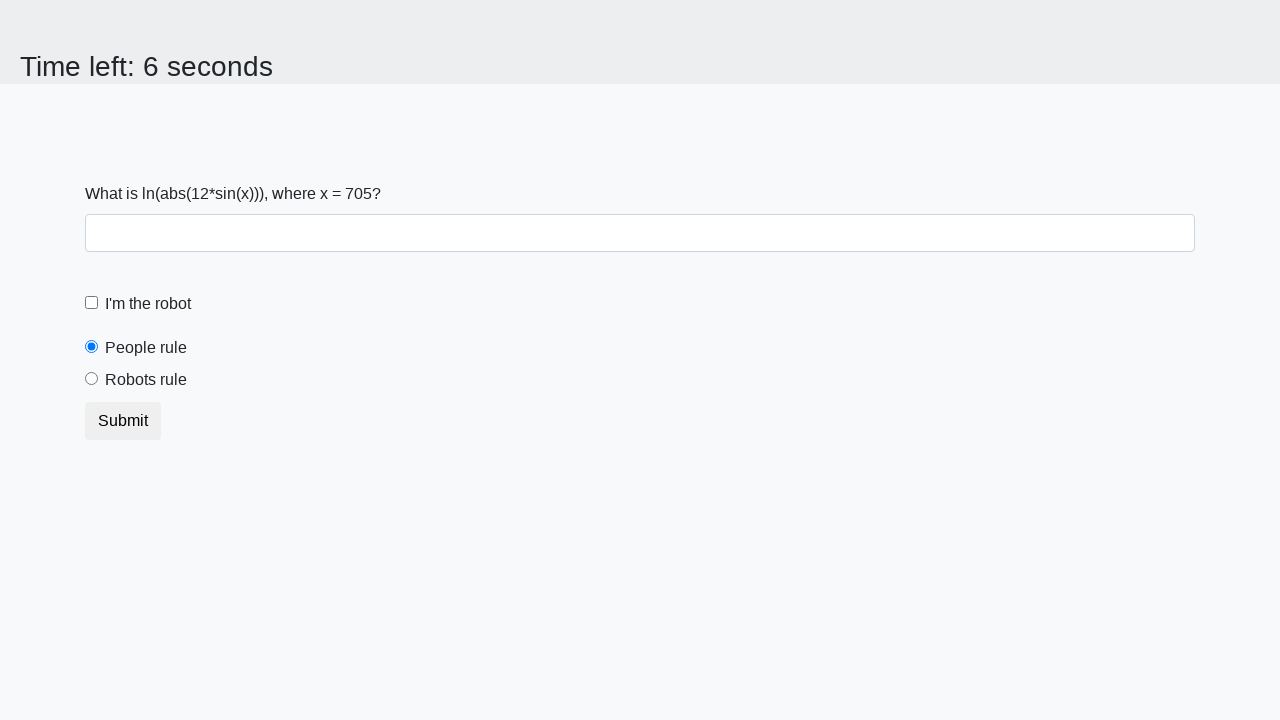

Read input value from page: 705
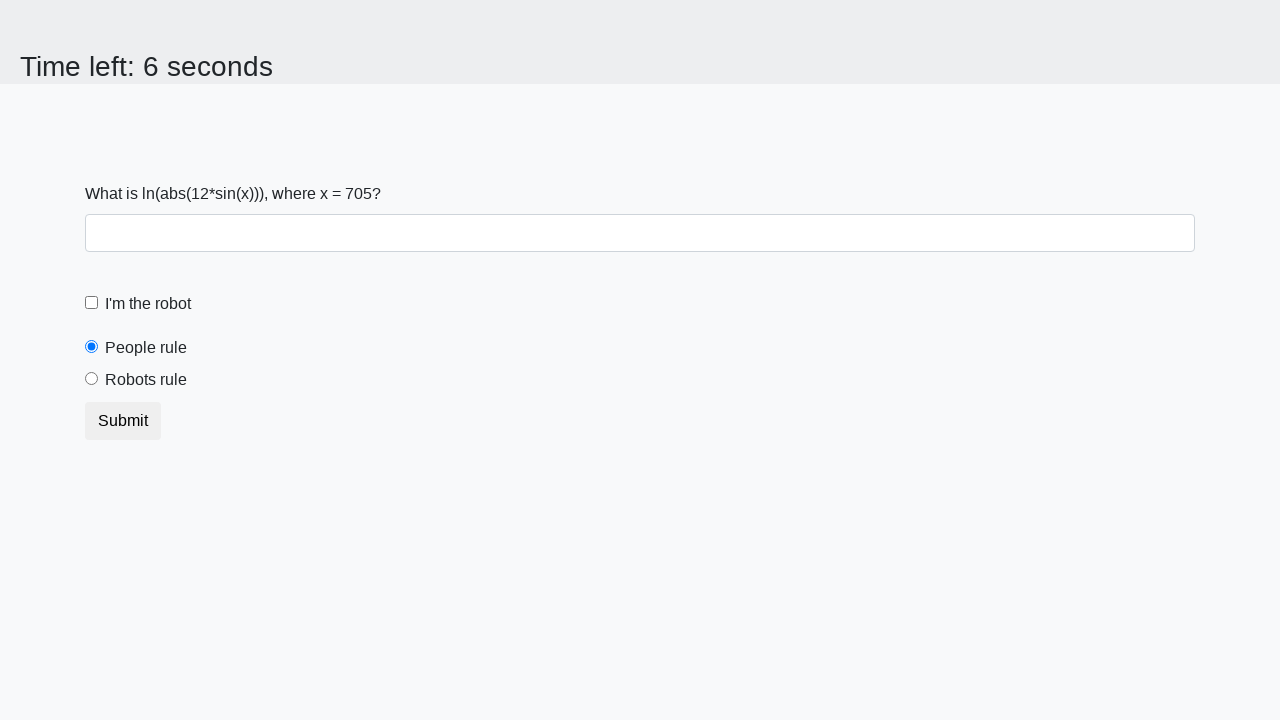

Calculated logarithmic result using formula: 2.4429813119611556
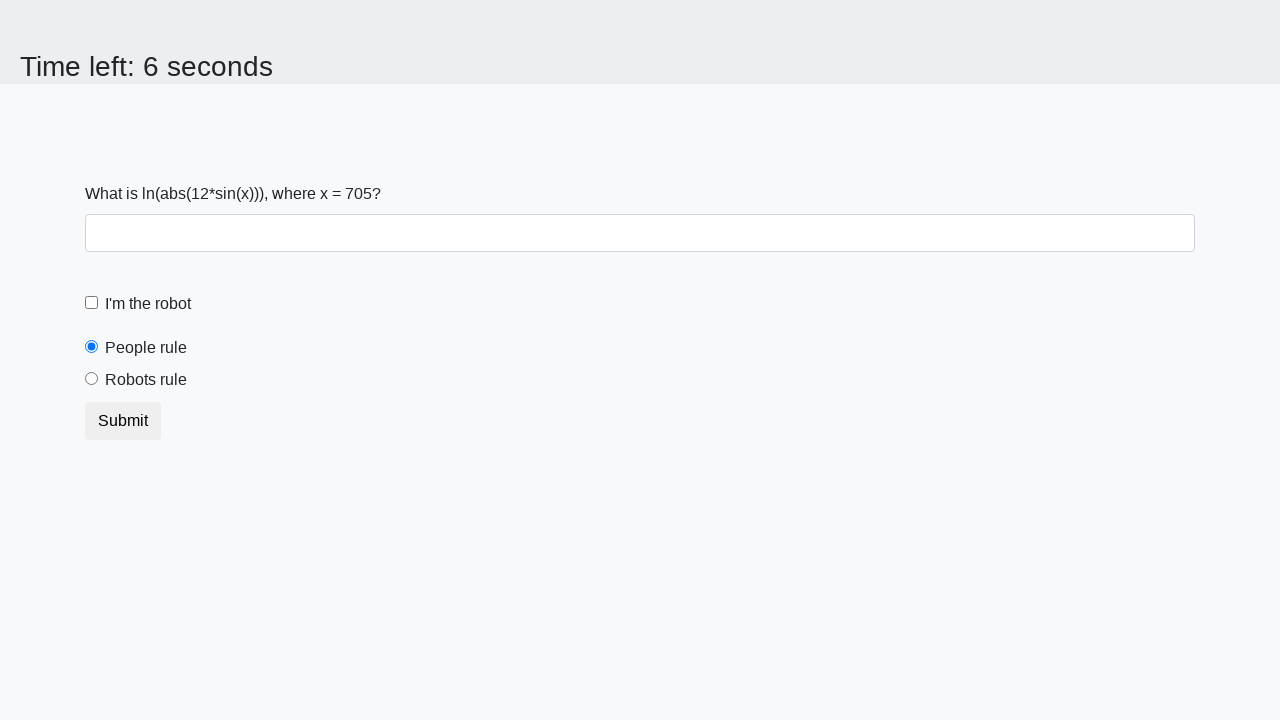

Filled answer field with calculated value on #answer
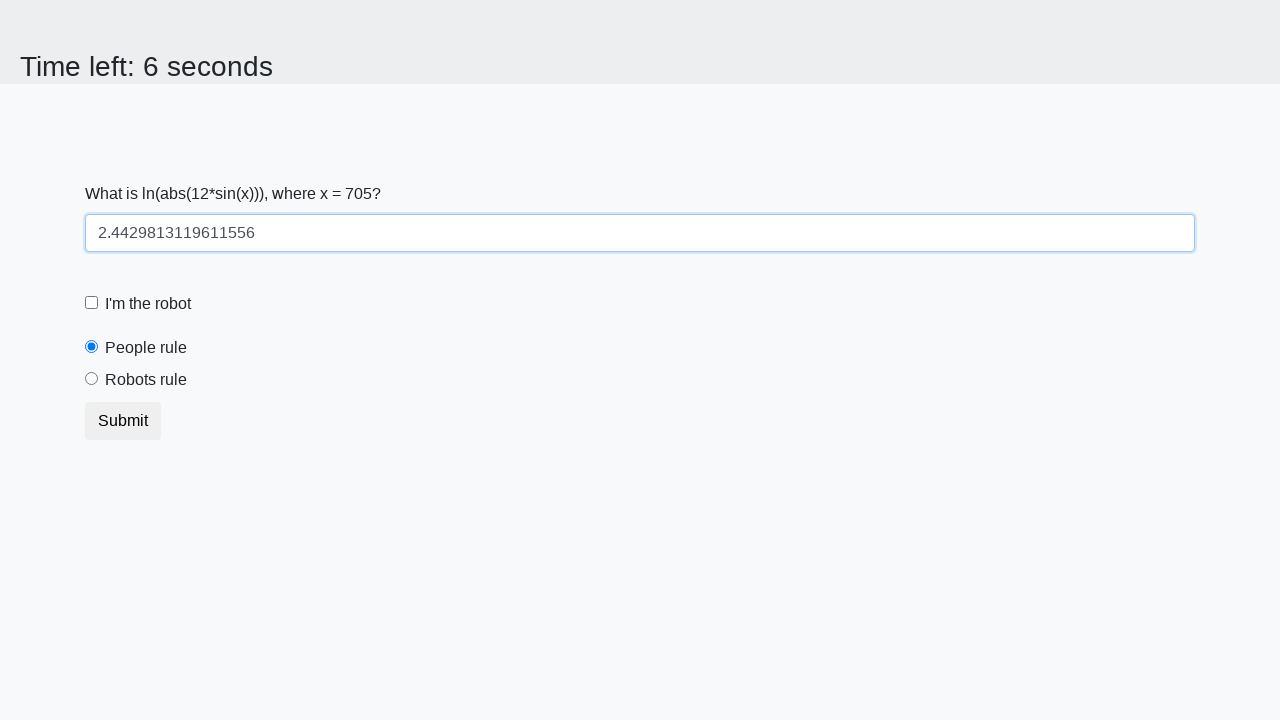

Checked the robot checkbox at (92, 303) on #robotCheckbox
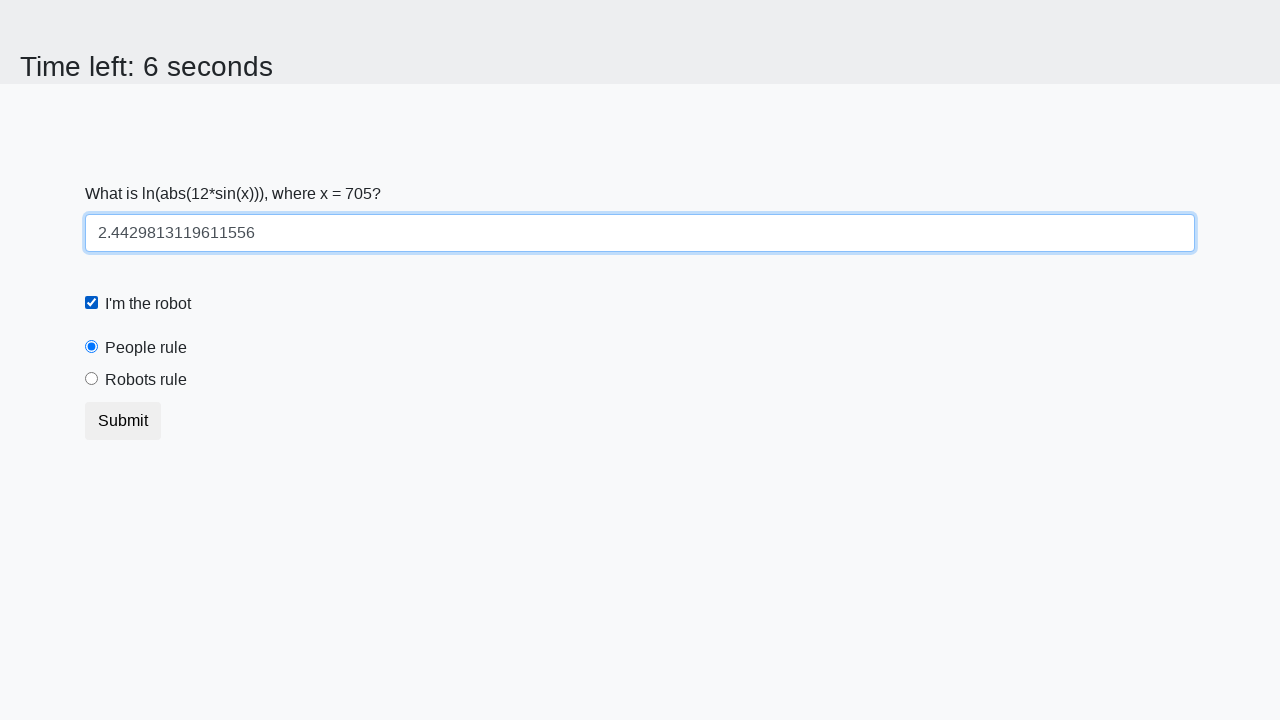

Selected the robots rule radio button at (92, 379) on #robotsRule
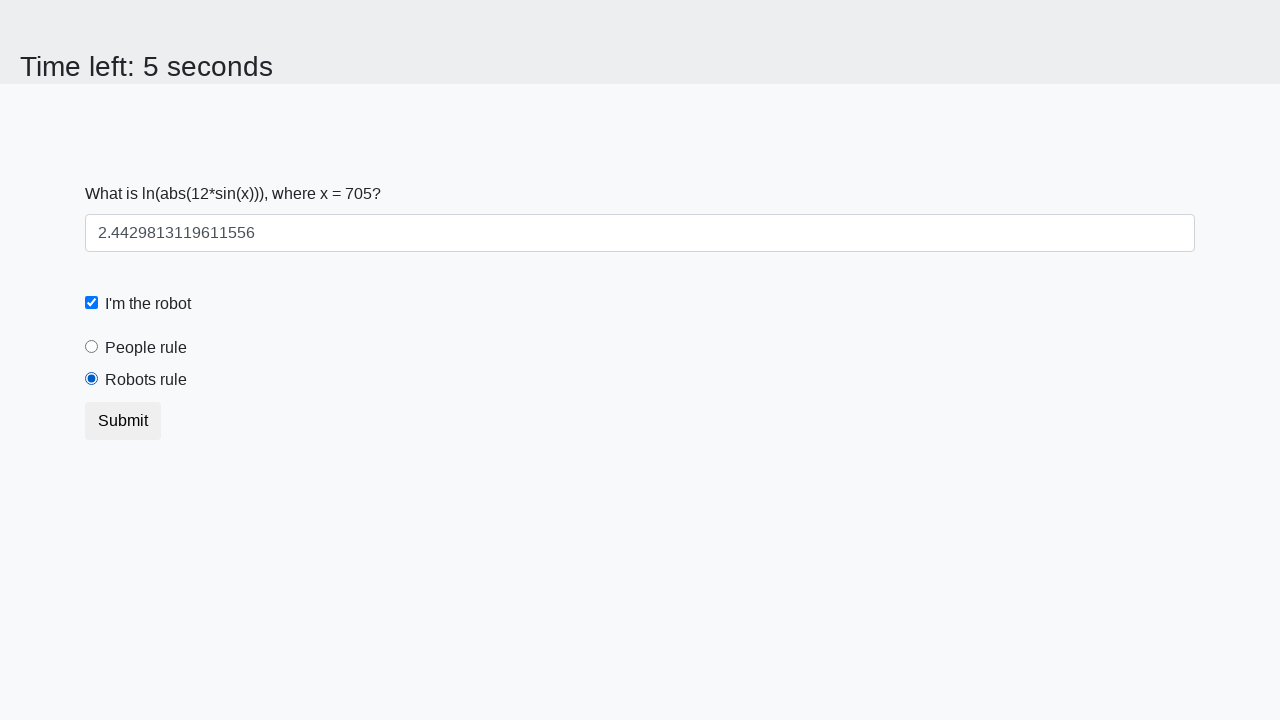

Submitted the math challenge form at (123, 421) on button[type="submit"]
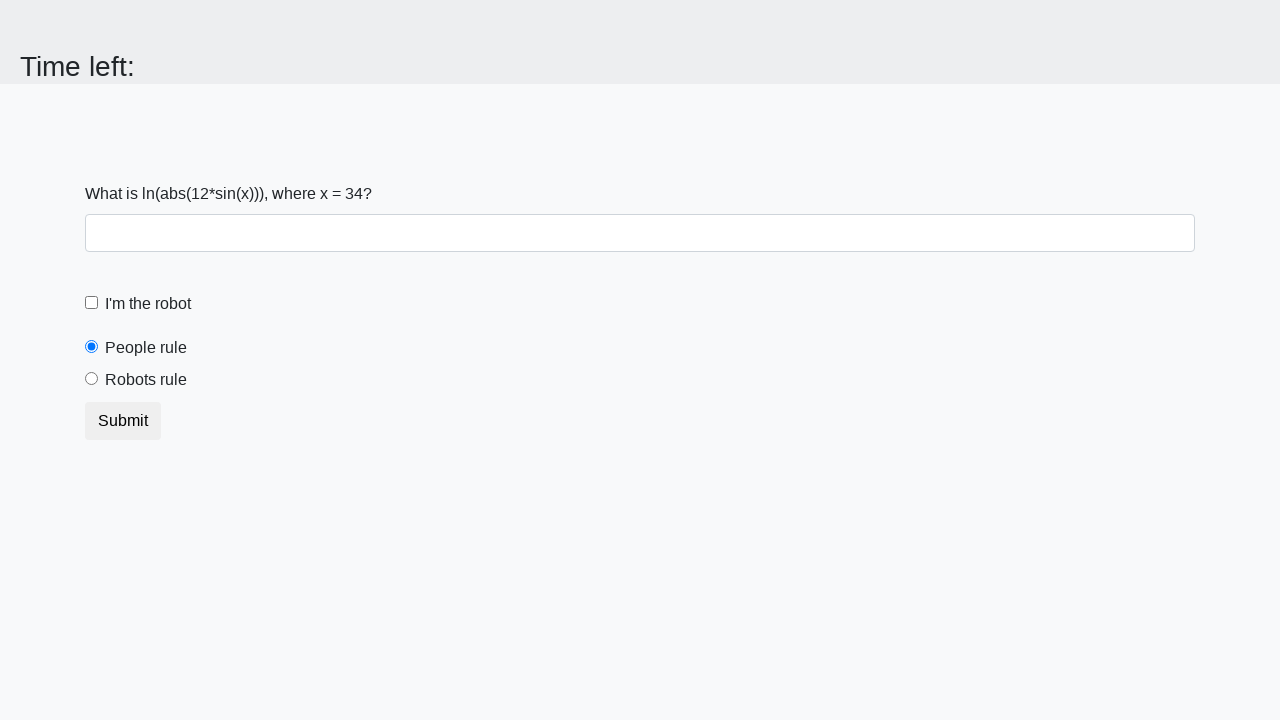

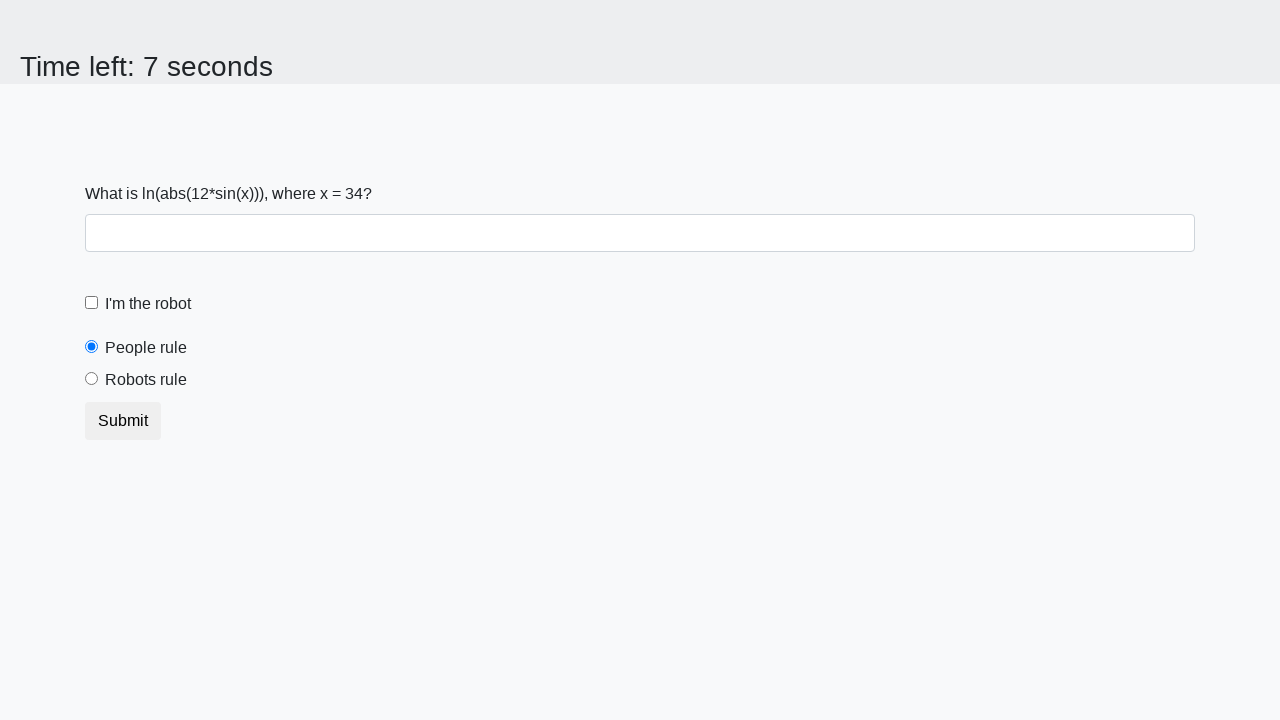